Tests Python.org documentation navigation by hovering over the documentation menu and clicking the Python 3.x Docs button

Starting URL: https://www.python.org

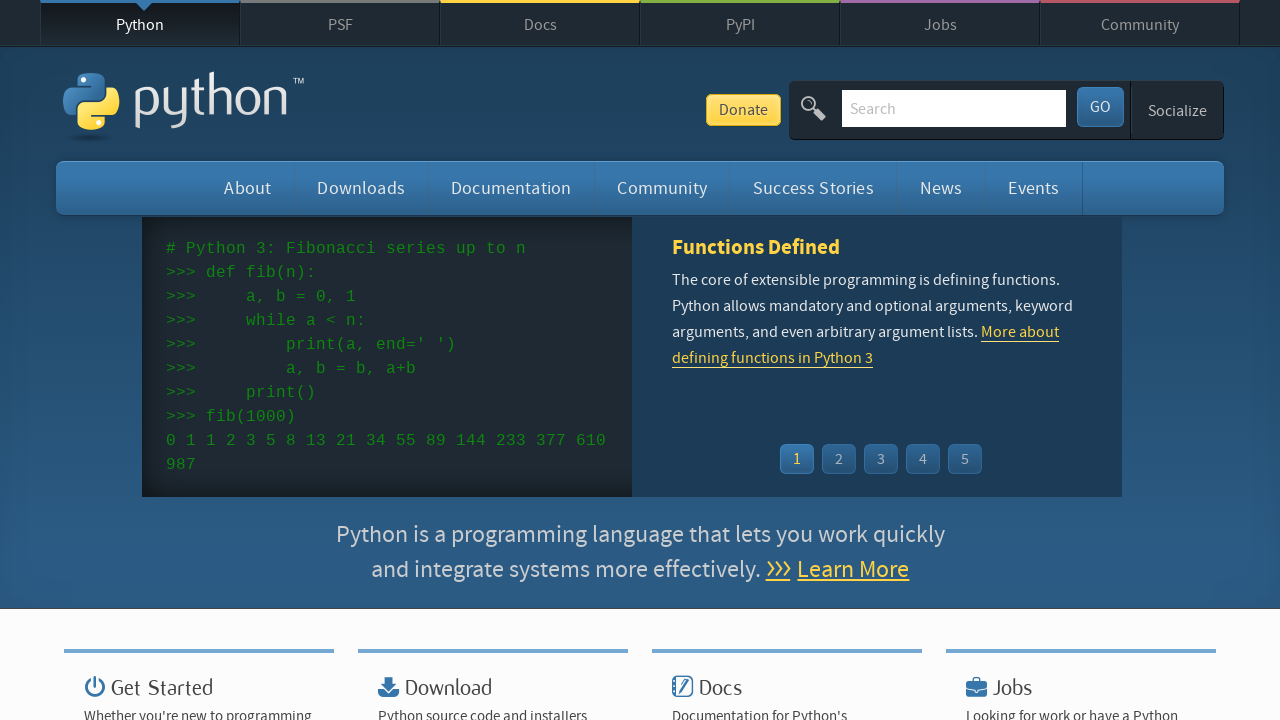

Documentation menu became visible
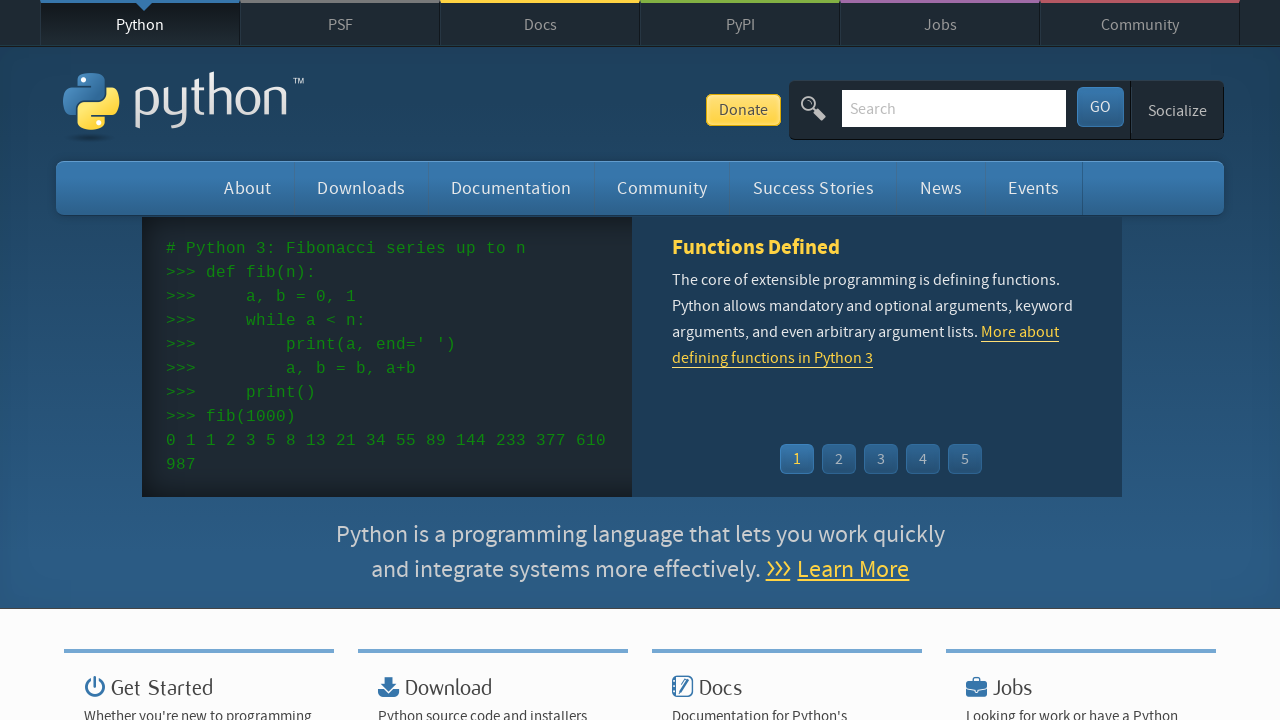

Hovered over documentation menu to reveal submenu at (511, 188) on #documentation
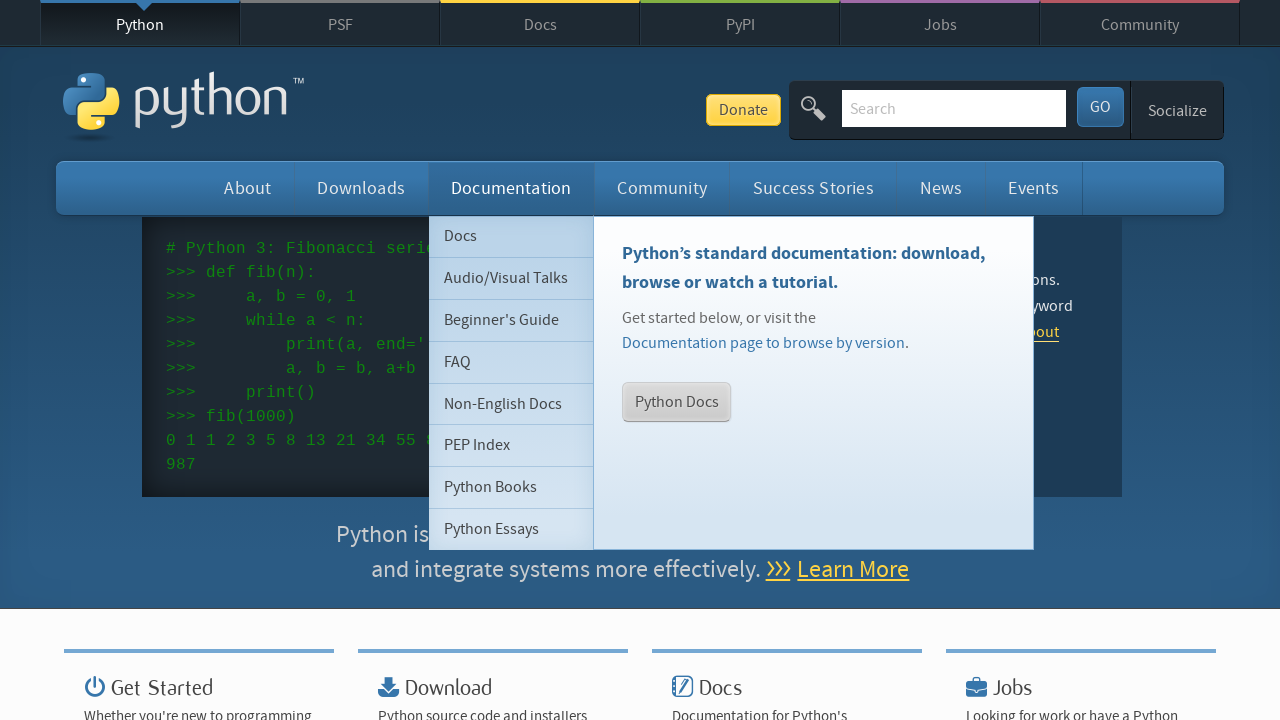

Python 3.x Docs button became visible
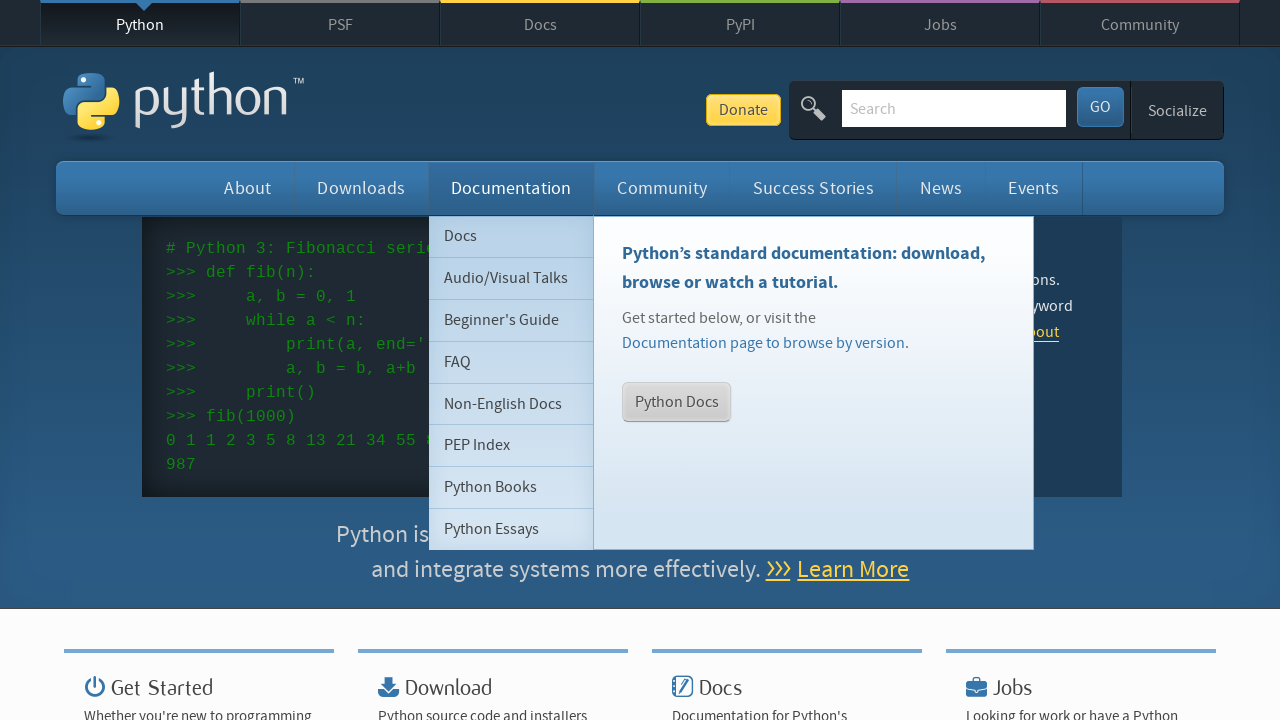

Clicked Python 3.x Docs button at (677, 402) on #documentation > ul > li.tier-2.super-navigation > p.download-buttons > a:nth-ch
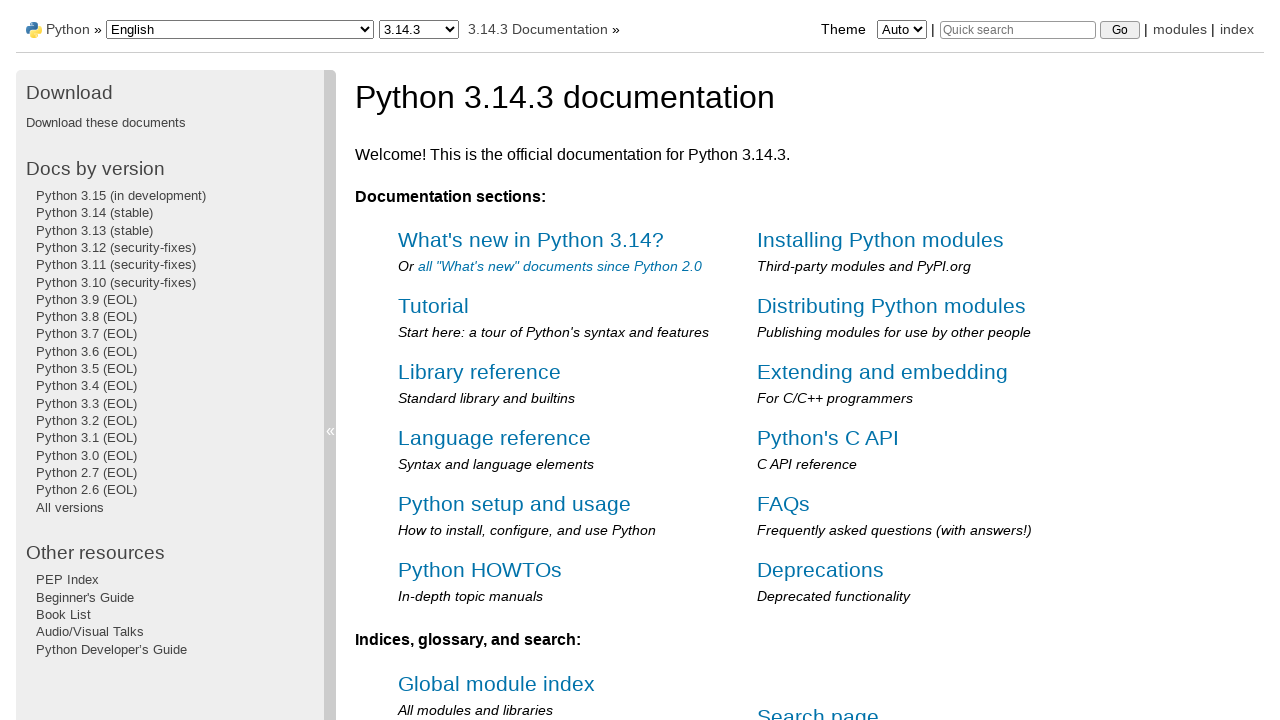

Successfully navigated to Python 3.x documentation page
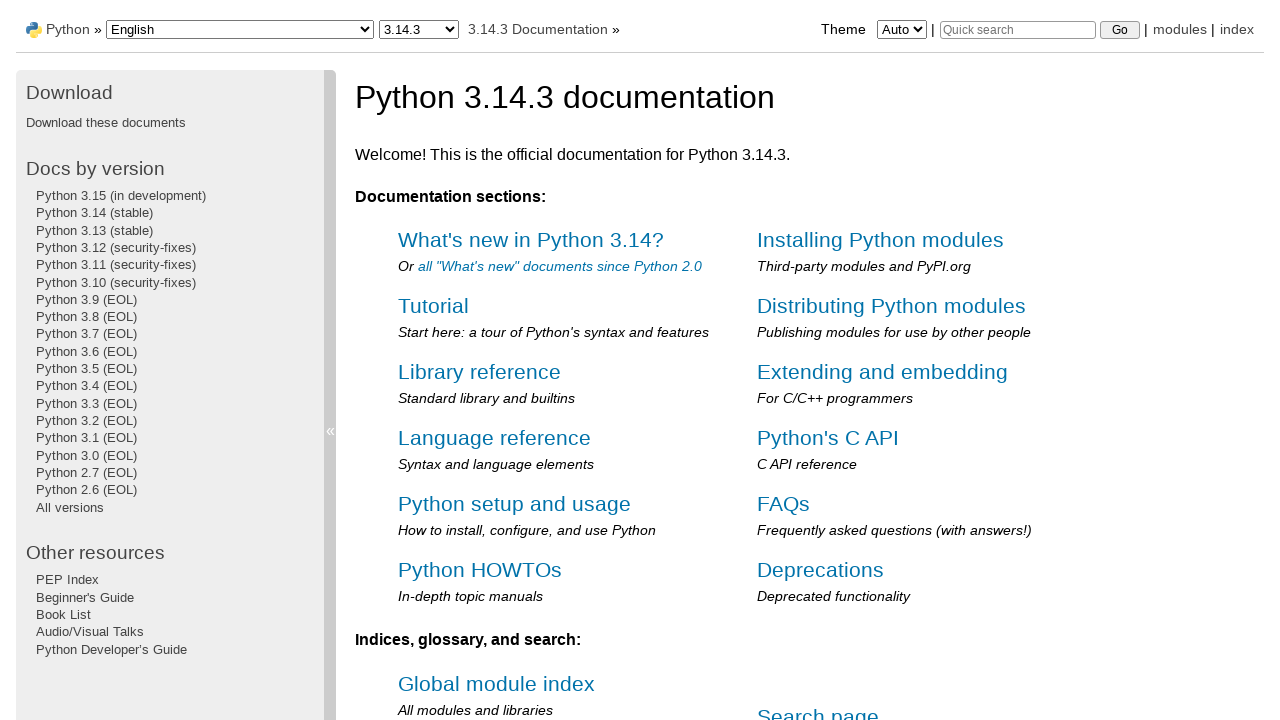

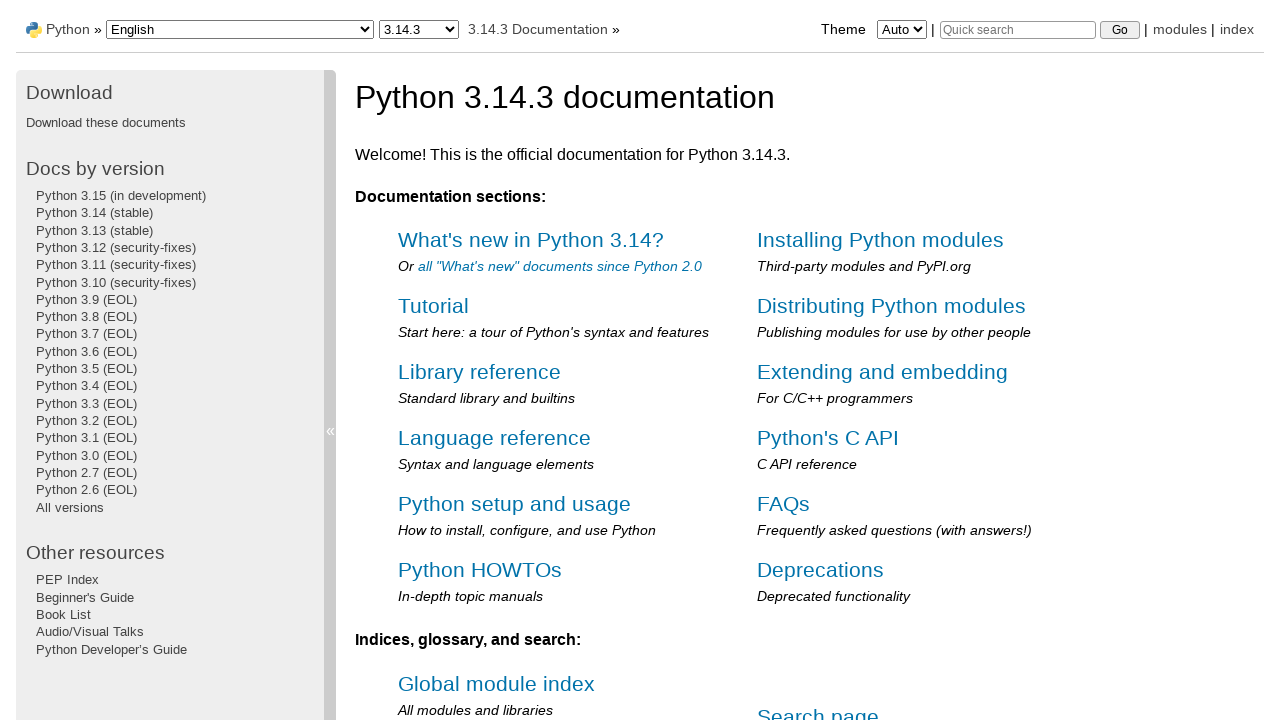